Demonstrates drag and drop action by dragging element 'box A' onto 'box B'

Starting URL: https://crossbrowsertesting.github.io/drag-and-drop

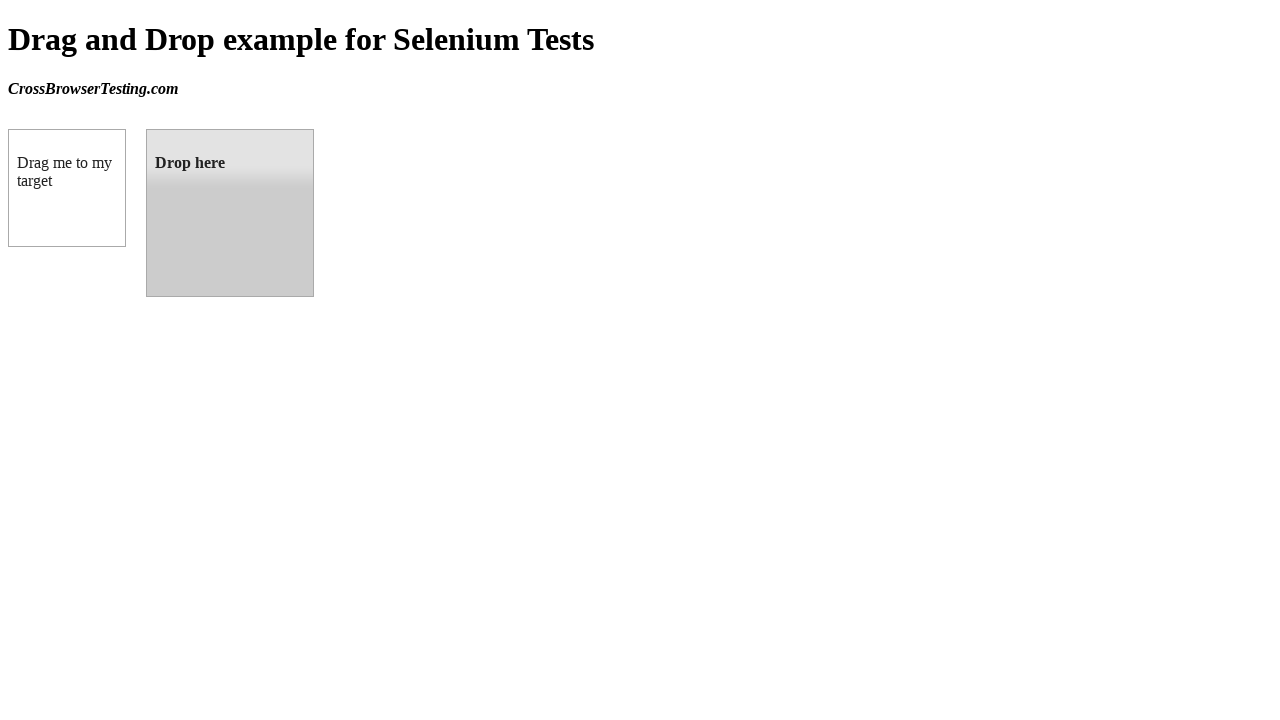

Located source element 'box A' (#draggable)
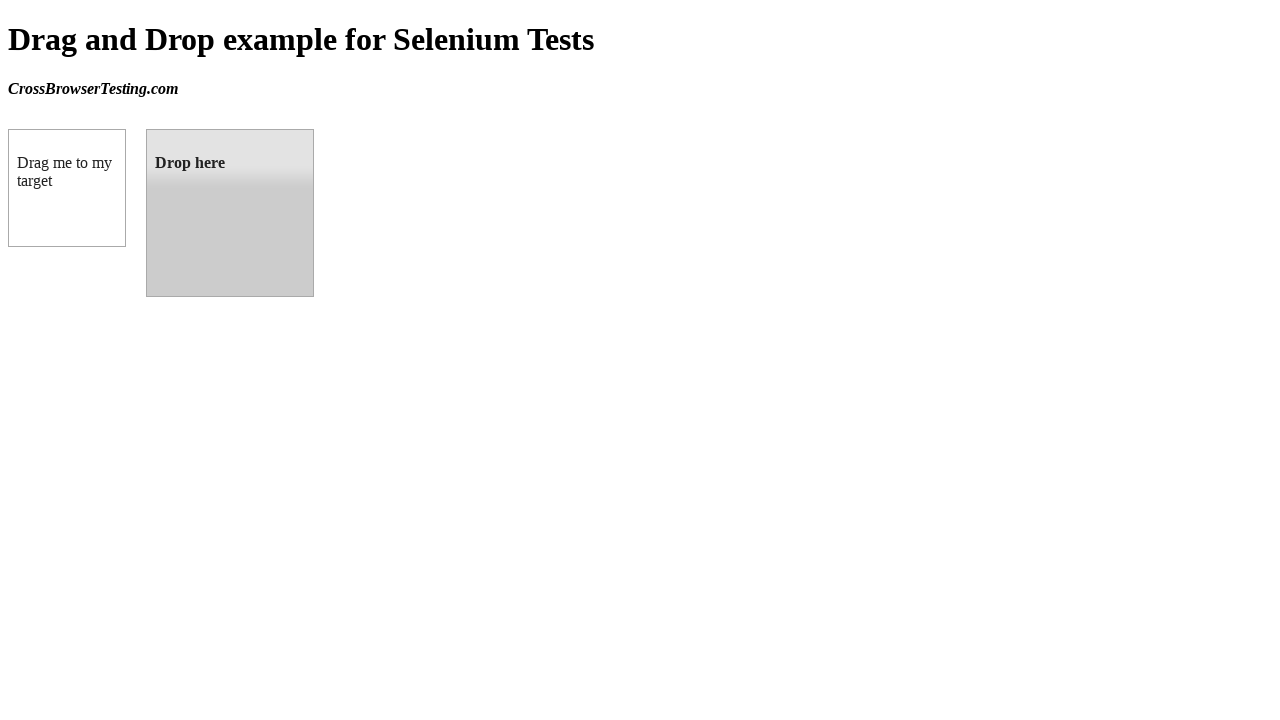

Located target element 'box B' (#droppable)
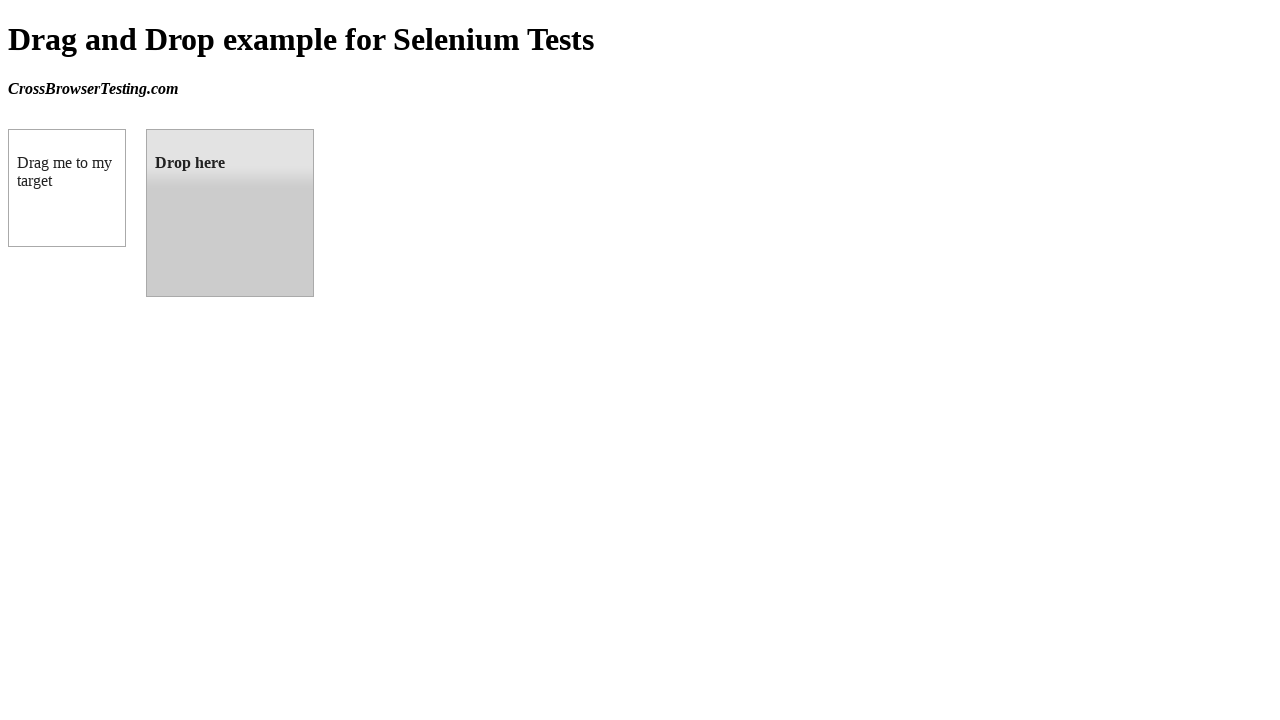

Dragged box A onto box B at (230, 213)
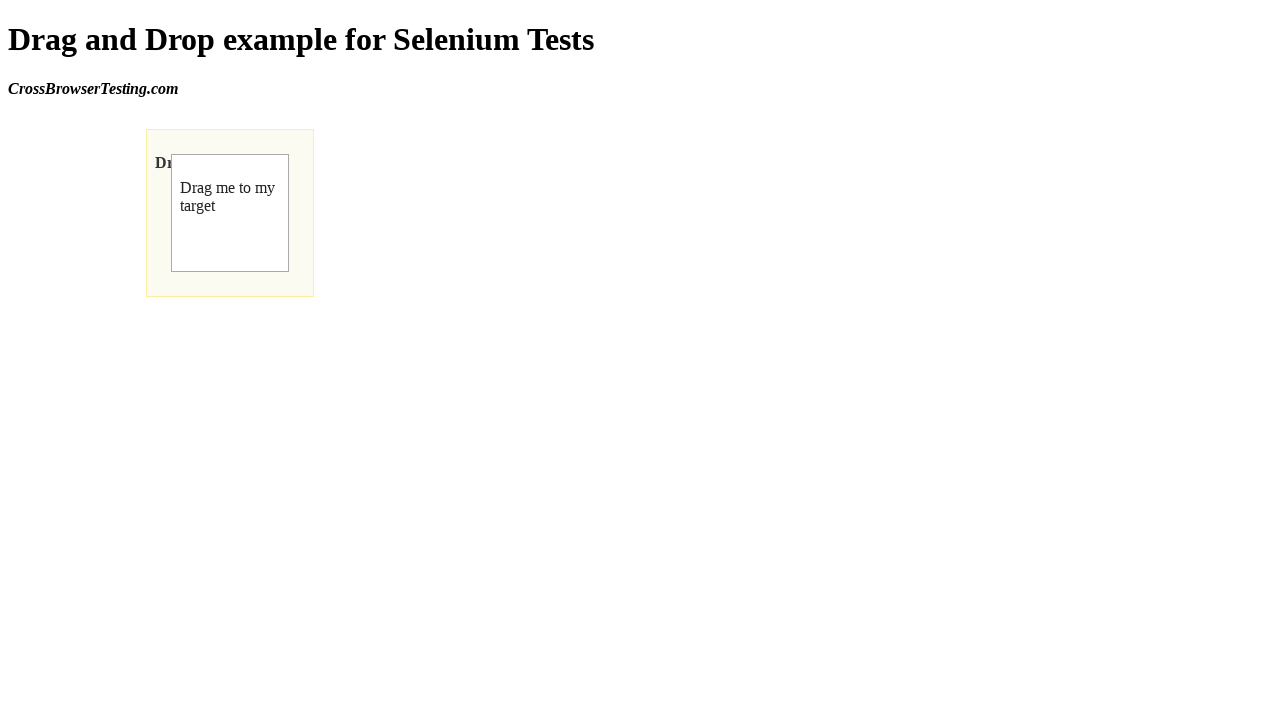

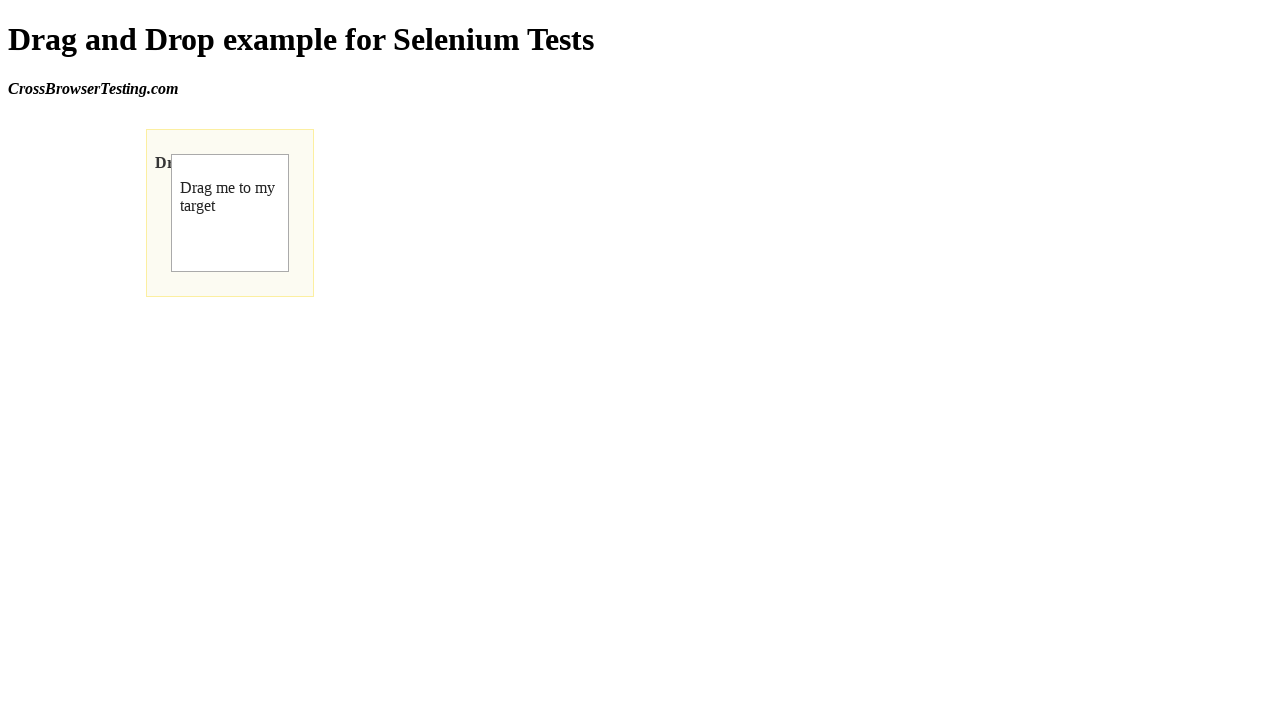